Tests basic browser navigation by performing forward, back, and refresh actions on a job portal website

Starting URL: https://job4freshers.co.in/

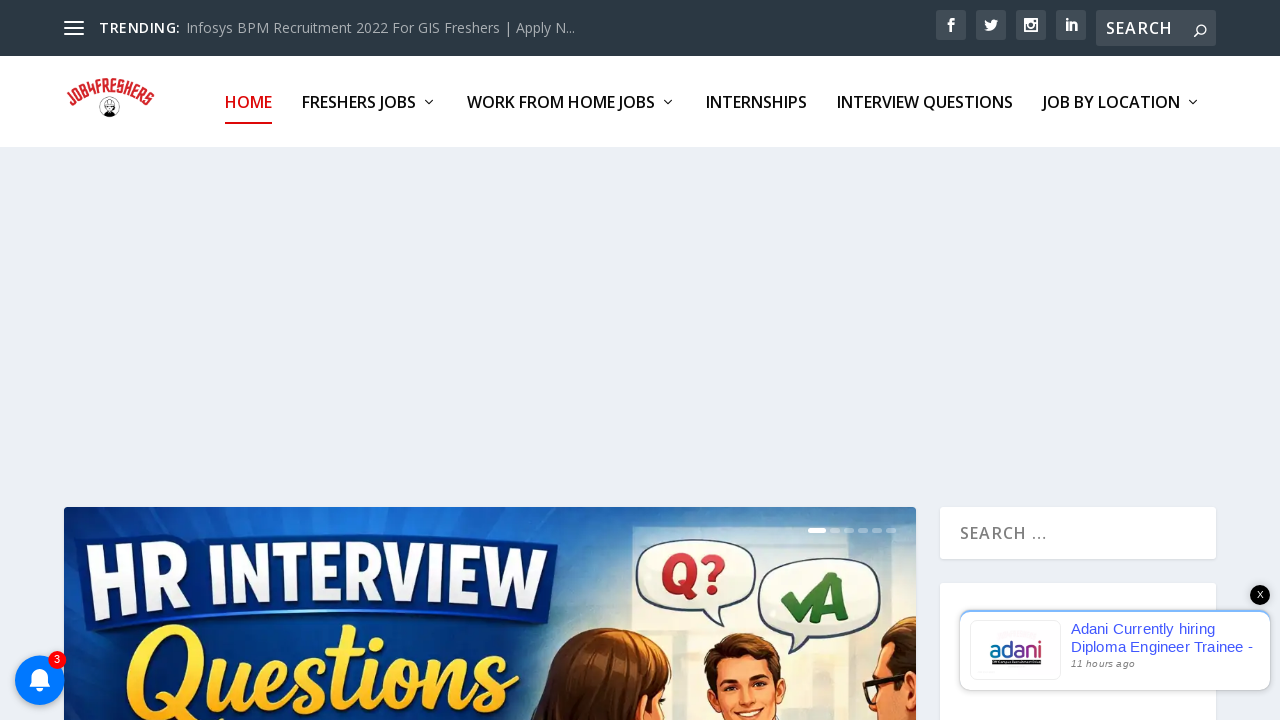

Navigated forward in browser history
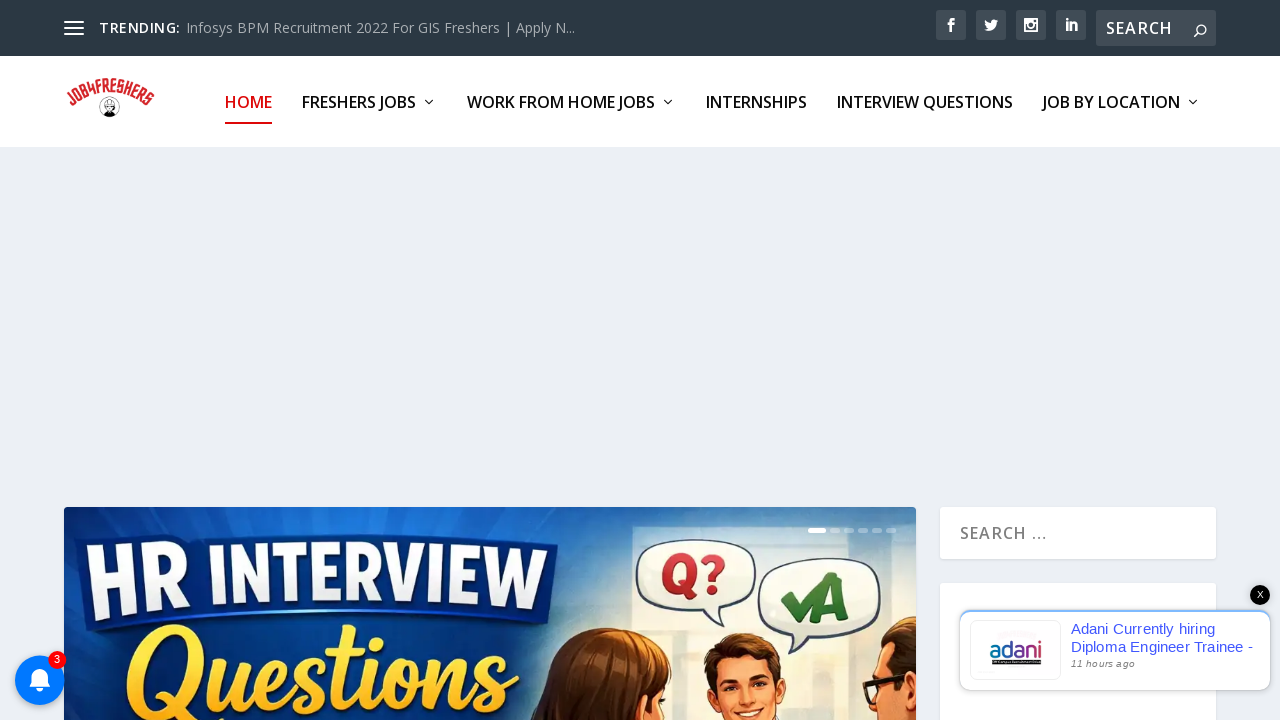

Navigated back in browser history
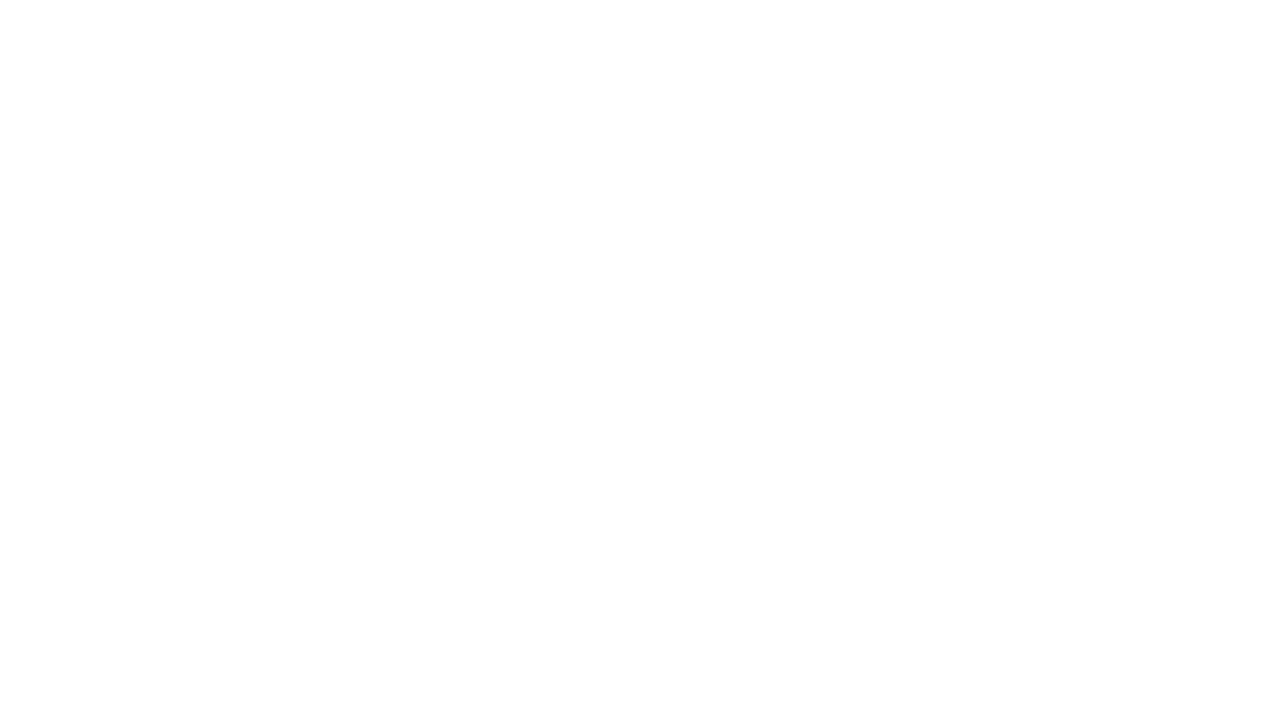

Refreshed the page
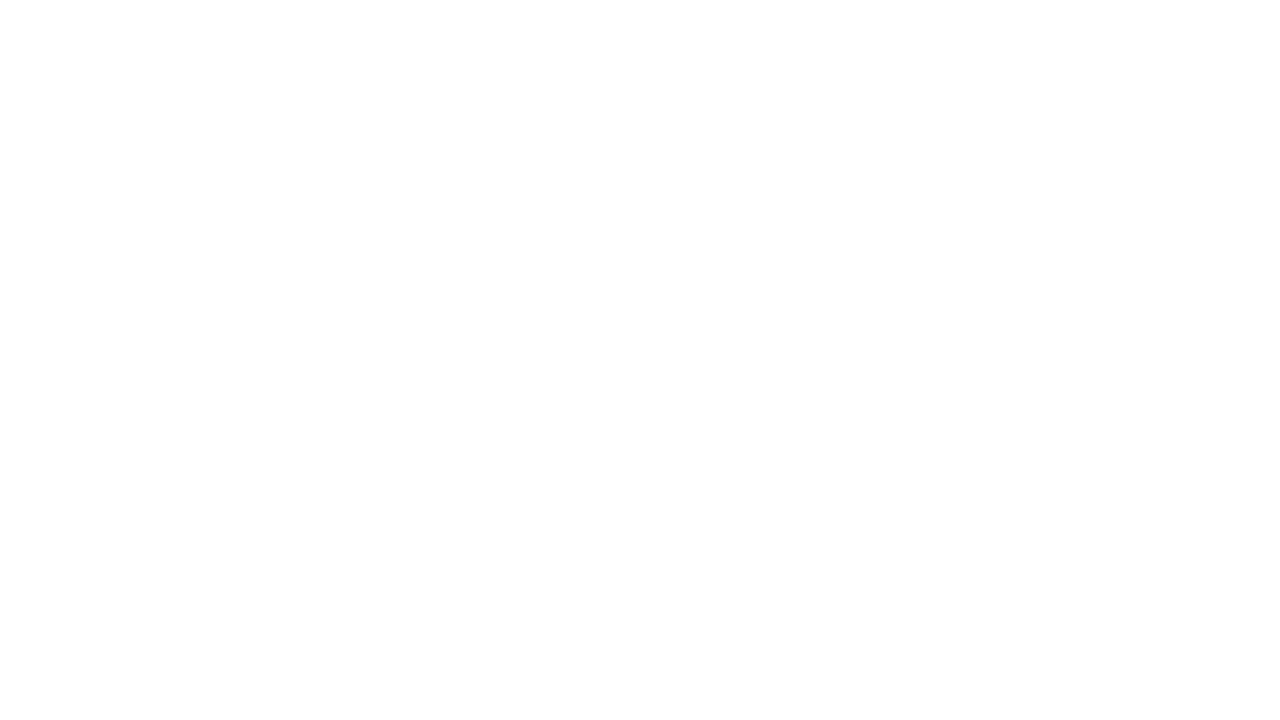

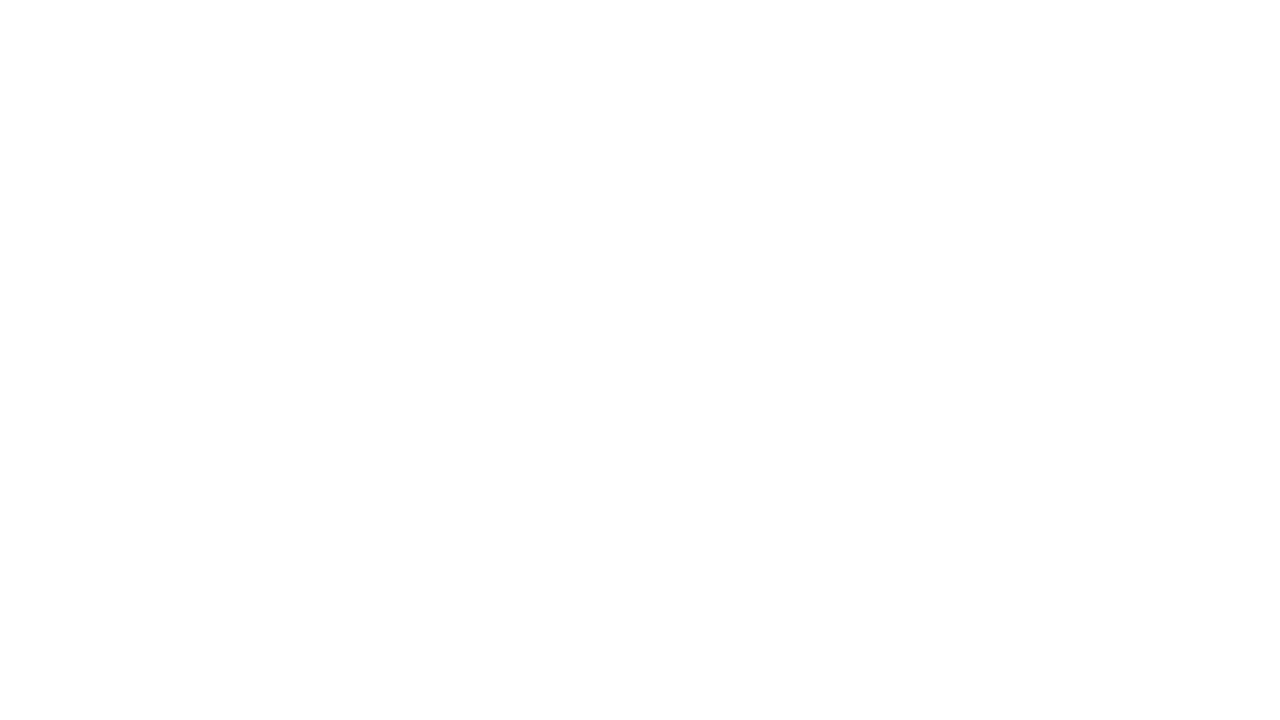